Navigates to RedBus India homepage

Starting URL: https://www.redbus.in/

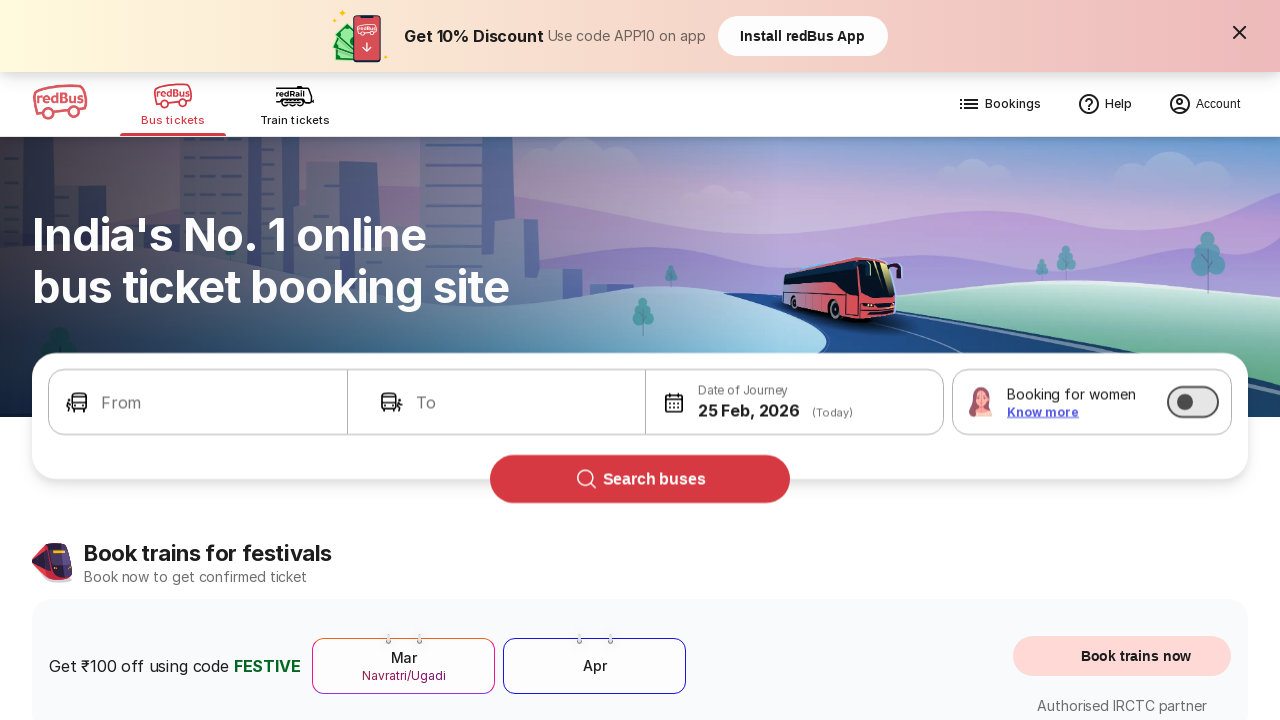

RedBus India homepage fully loaded (networkidle state reached)
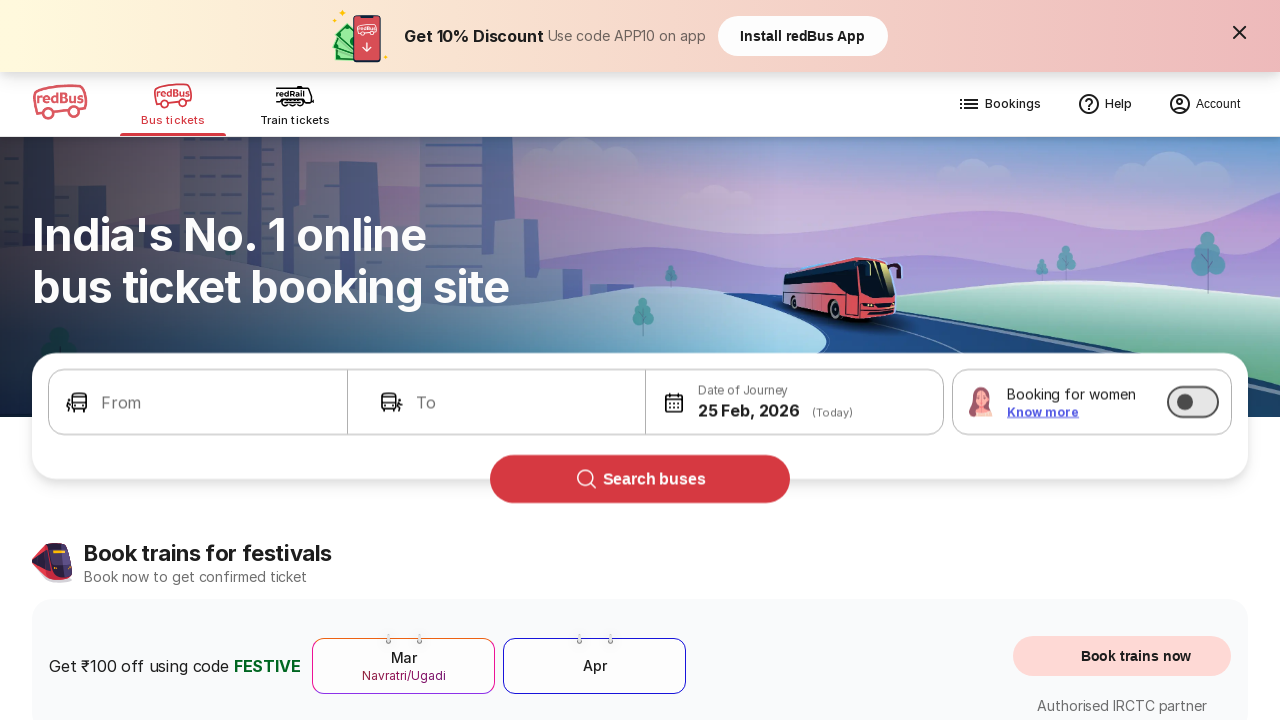

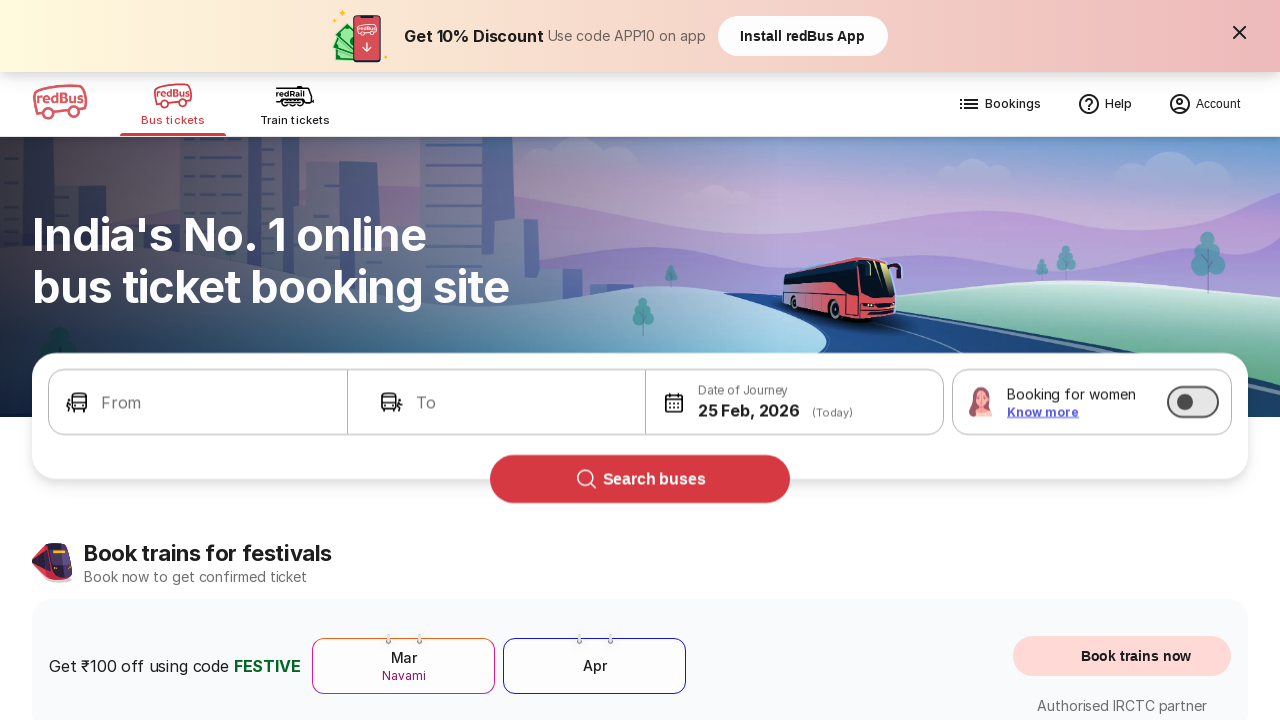